Navigates to the RedBus website and verifies the page loads successfully by waiting for the page to be ready.

Starting URL: https://www.redbus.in/

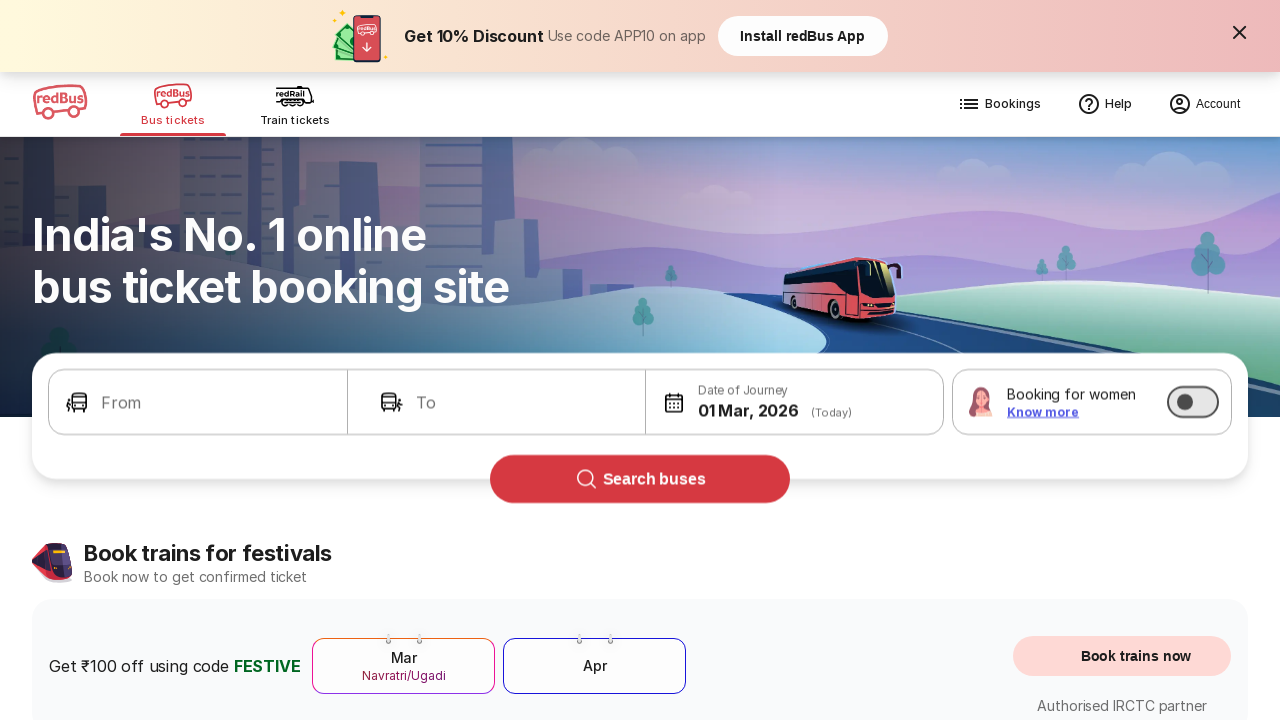

Waited for page to reach networkidle state
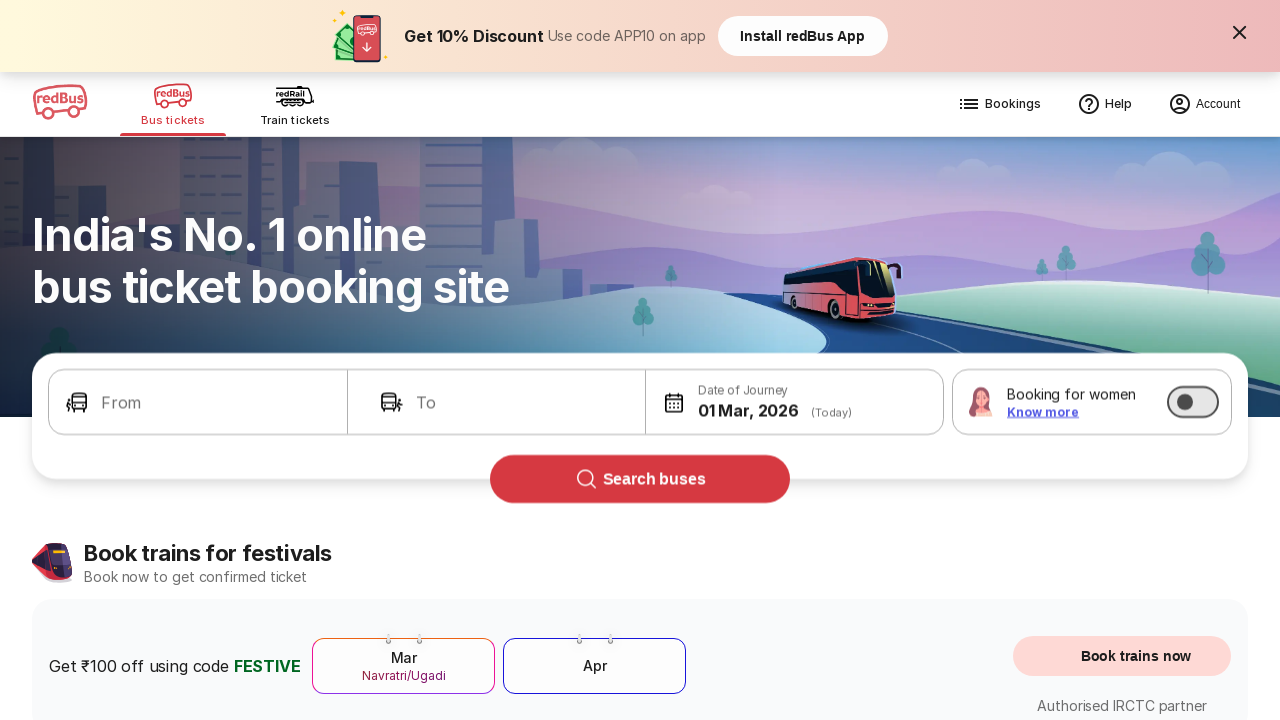

Verified body element is present on RedBus page
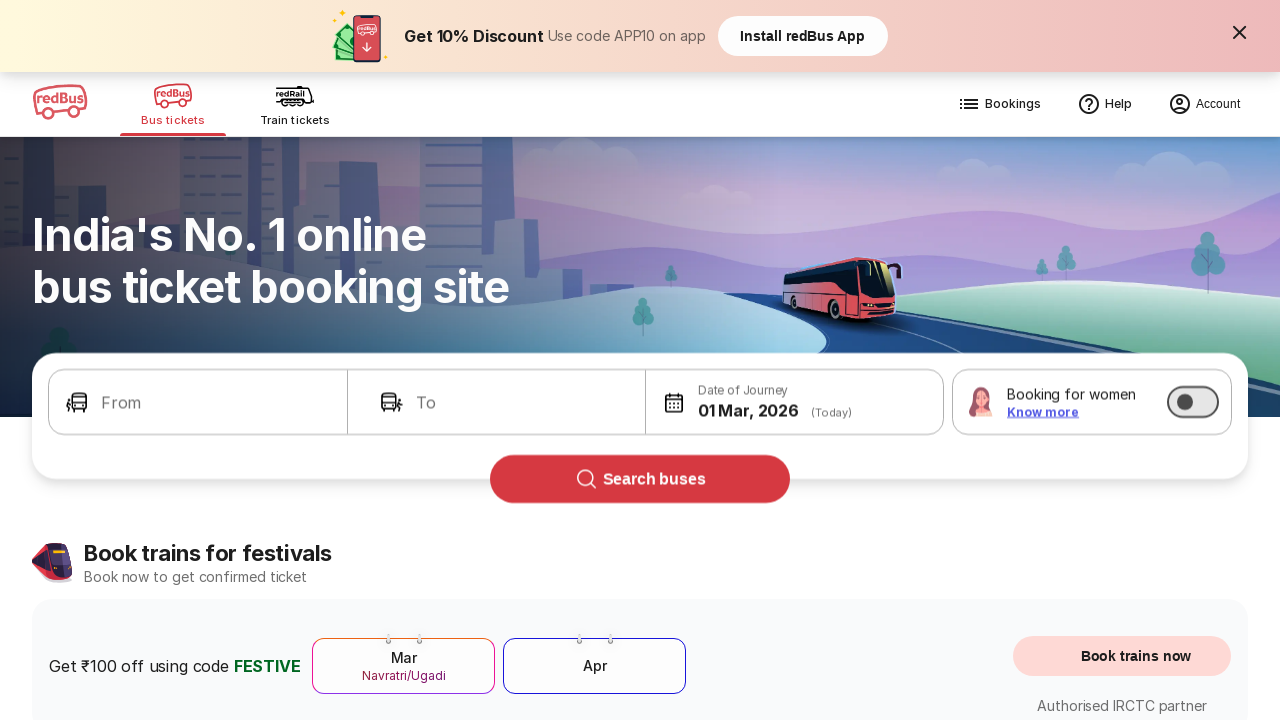

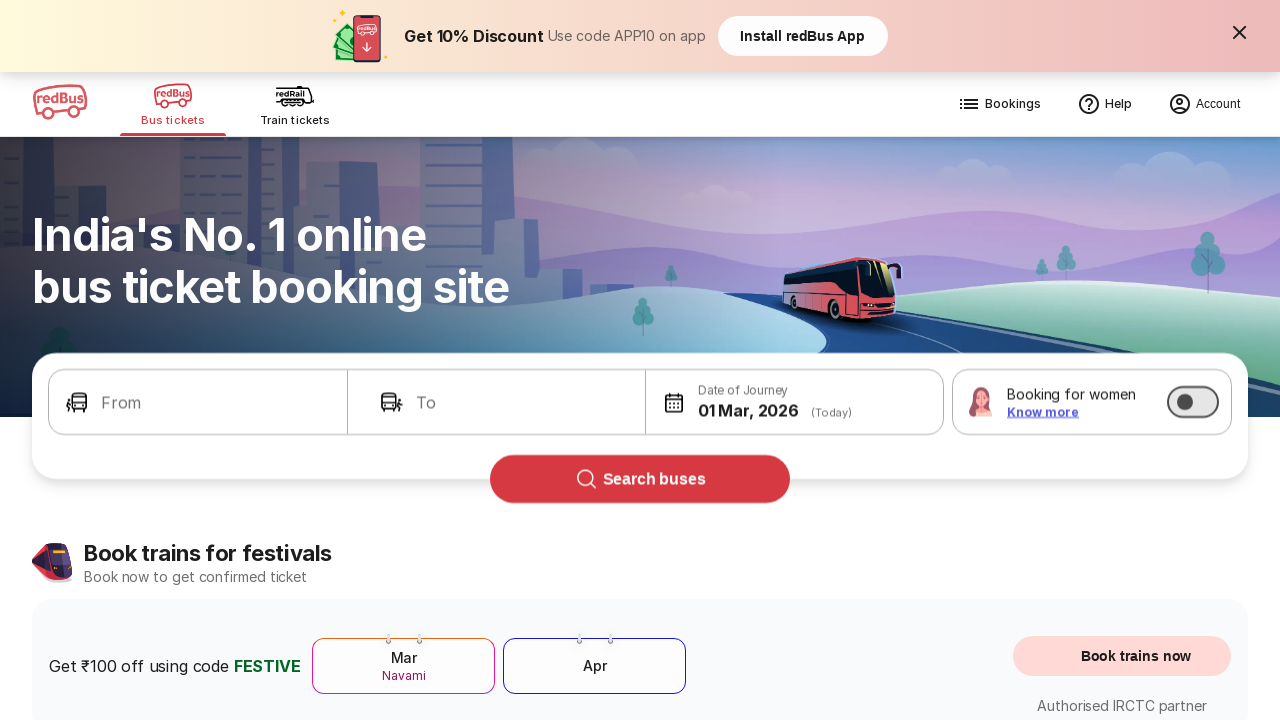